Tests JavaScript-based scrolling functionality by scrolling down 700 pixels and then scrolling back up 700 pixels on a practice form page.

Starting URL: https://demoqa.com/automation-practice-form

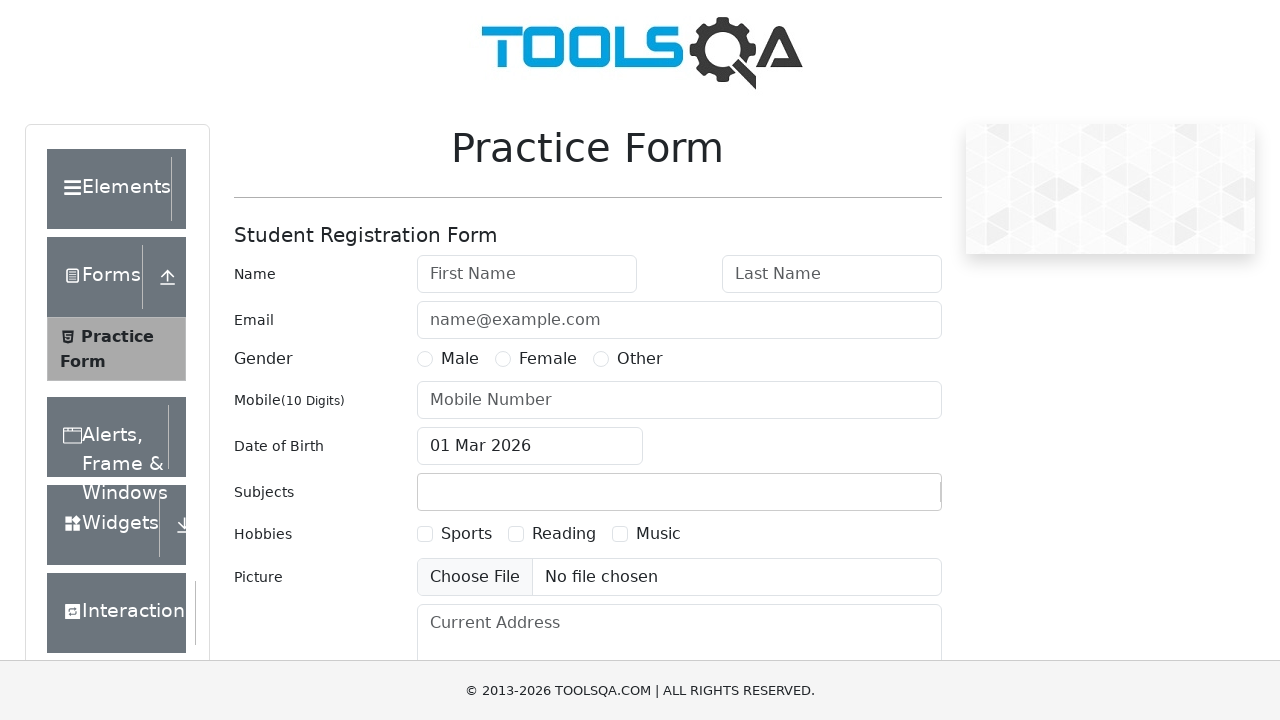

Scrolled down 700 pixels using JavaScript
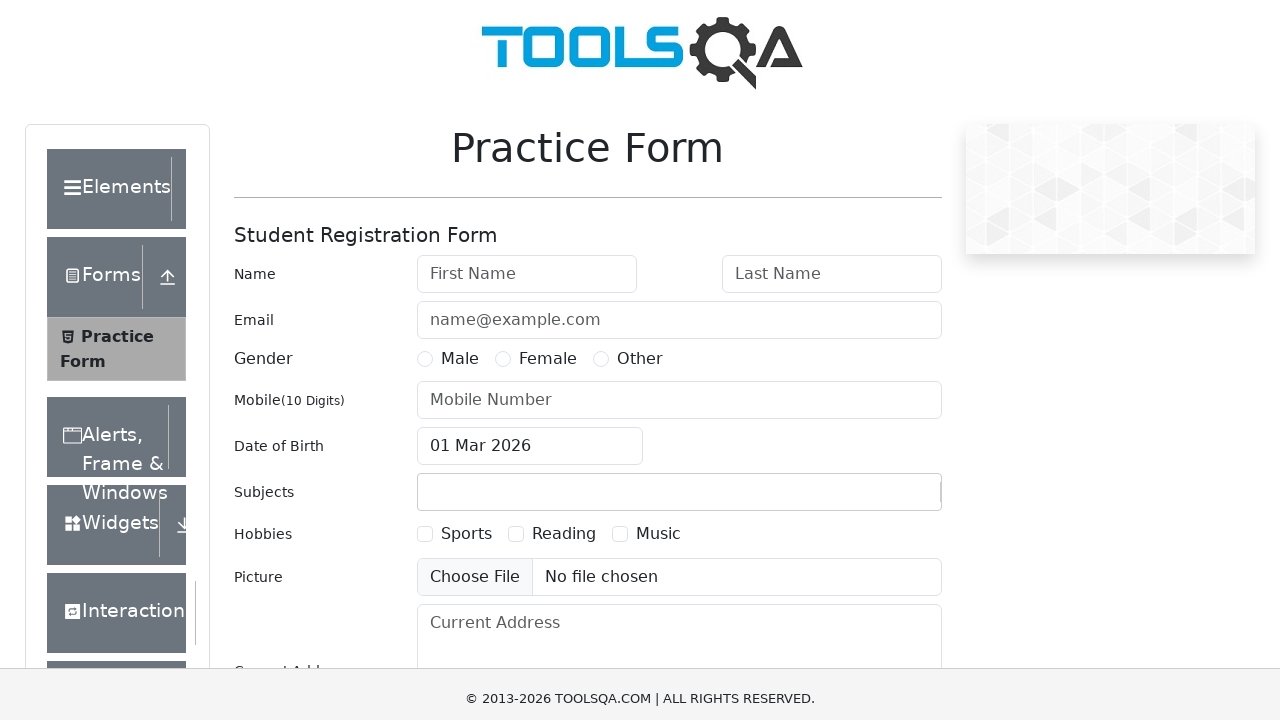

Scrolled back up 700 pixels using JavaScript
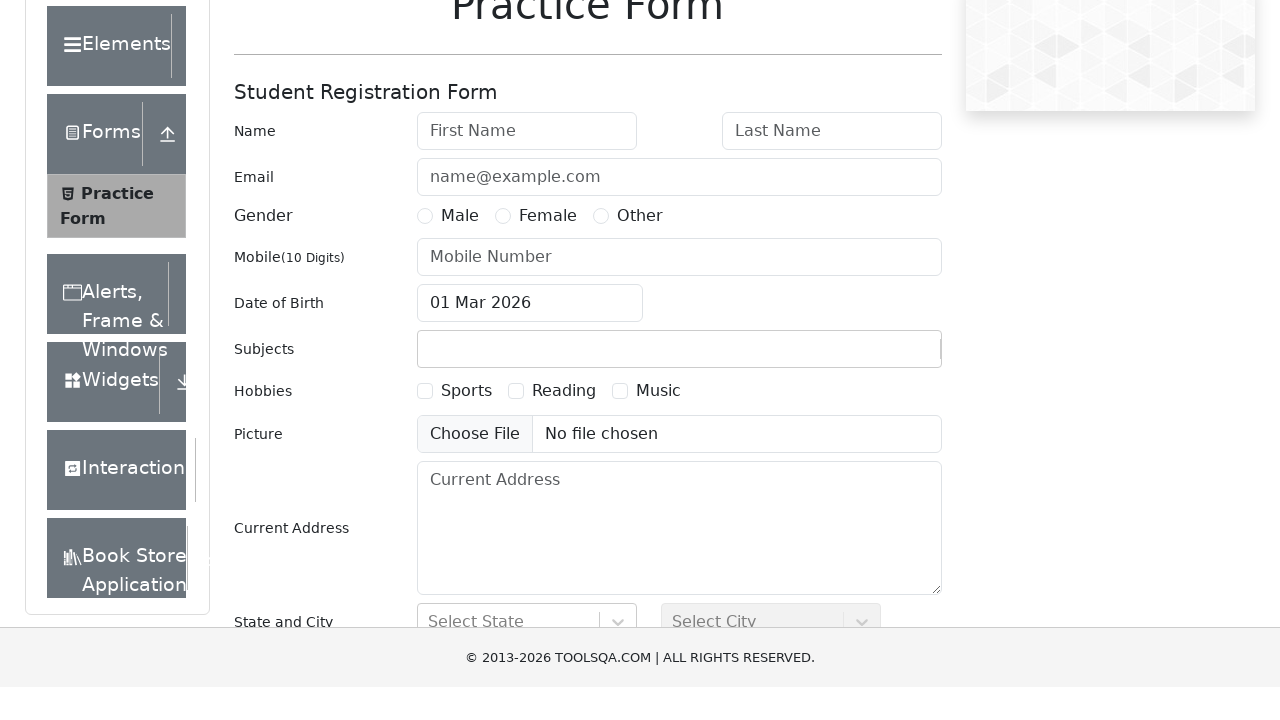

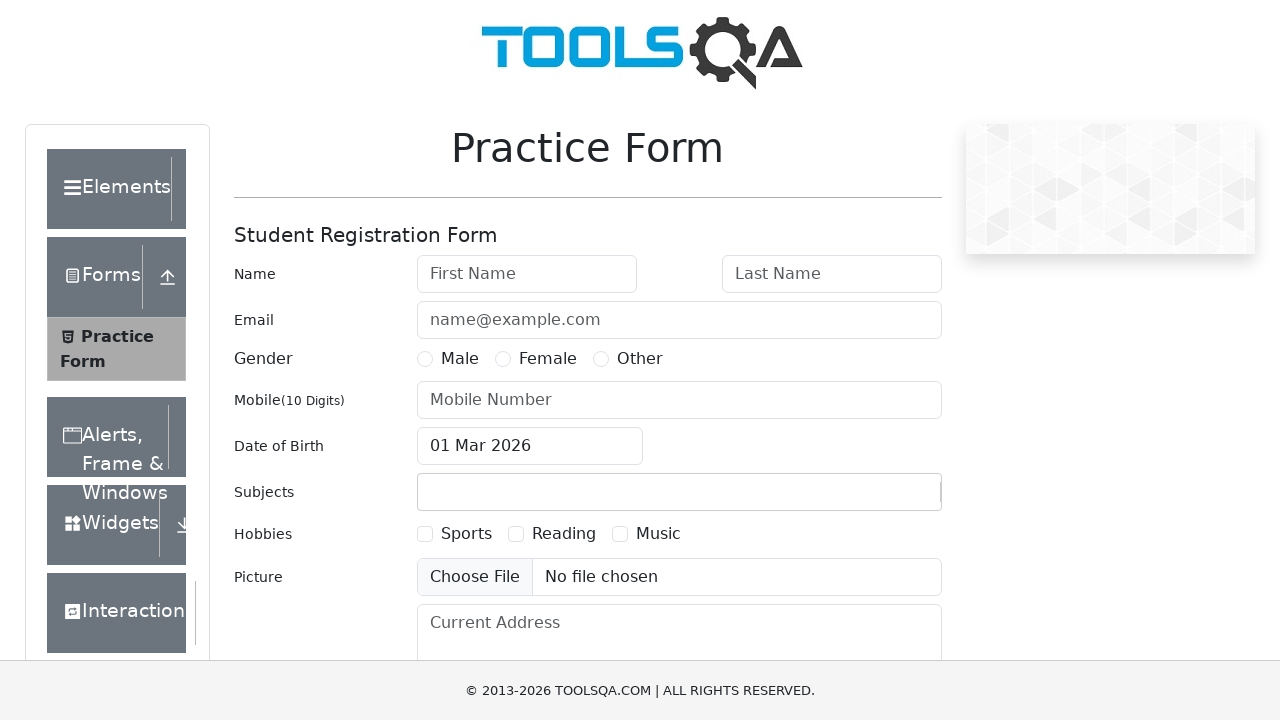